Tests checkbox interaction and passenger count selection on a practice dropdown page. Verifies checkbox selection state changes and validates that incrementing adult count updates the display text correctly.

Starting URL: https://rahulshettyacademy.com/dropdownsPractise/

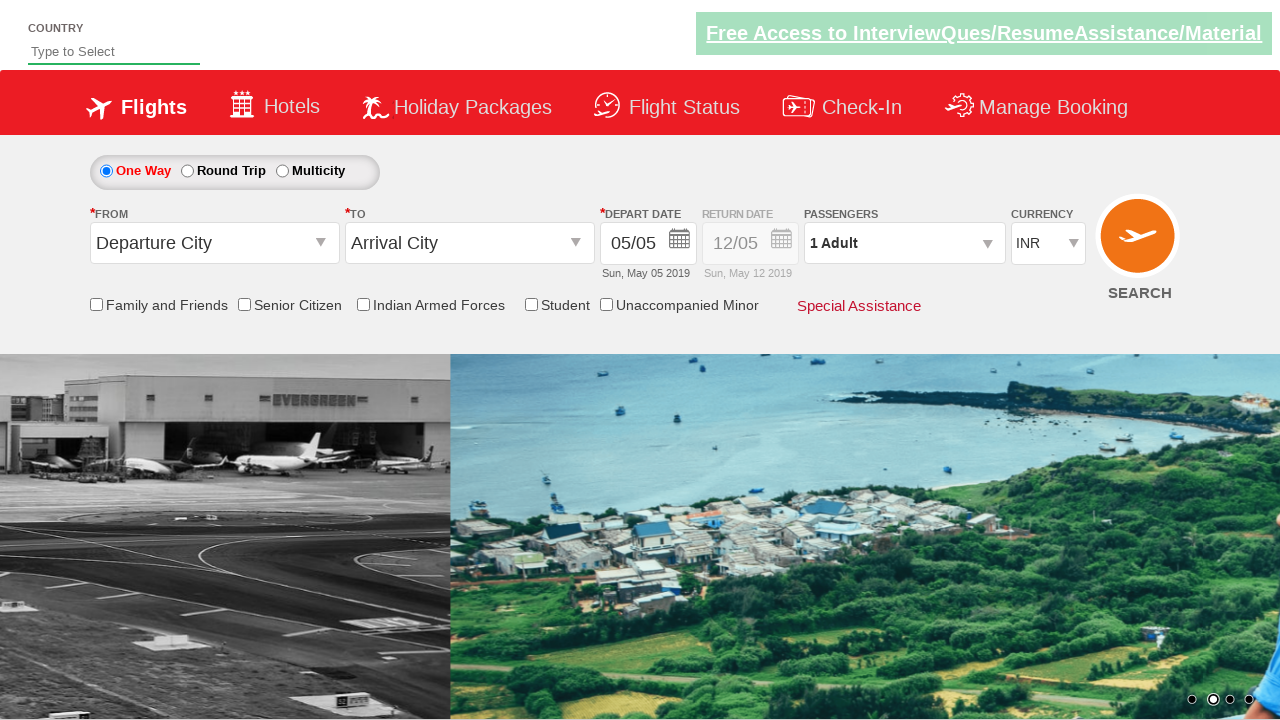

Verified checkbox is not selected initially
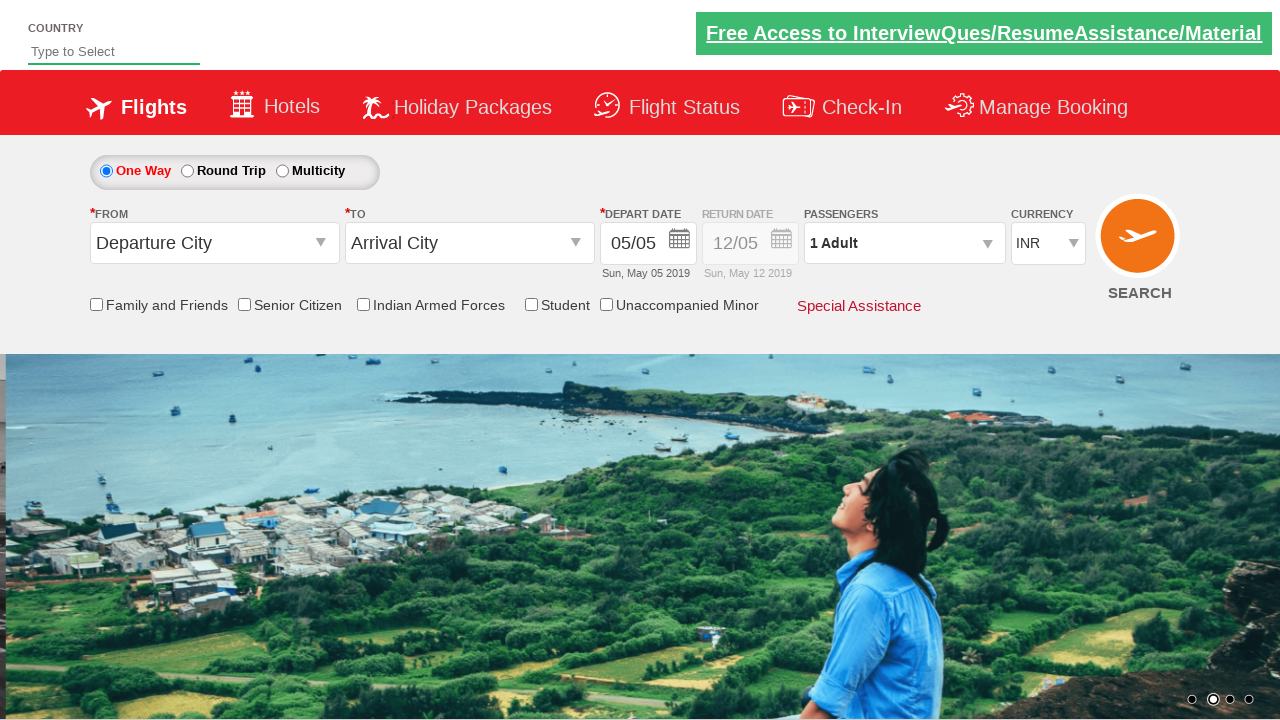

Clicked checkbox to select it at (96, 304) on #ctl00_mainContent_chk_friendsandfamily
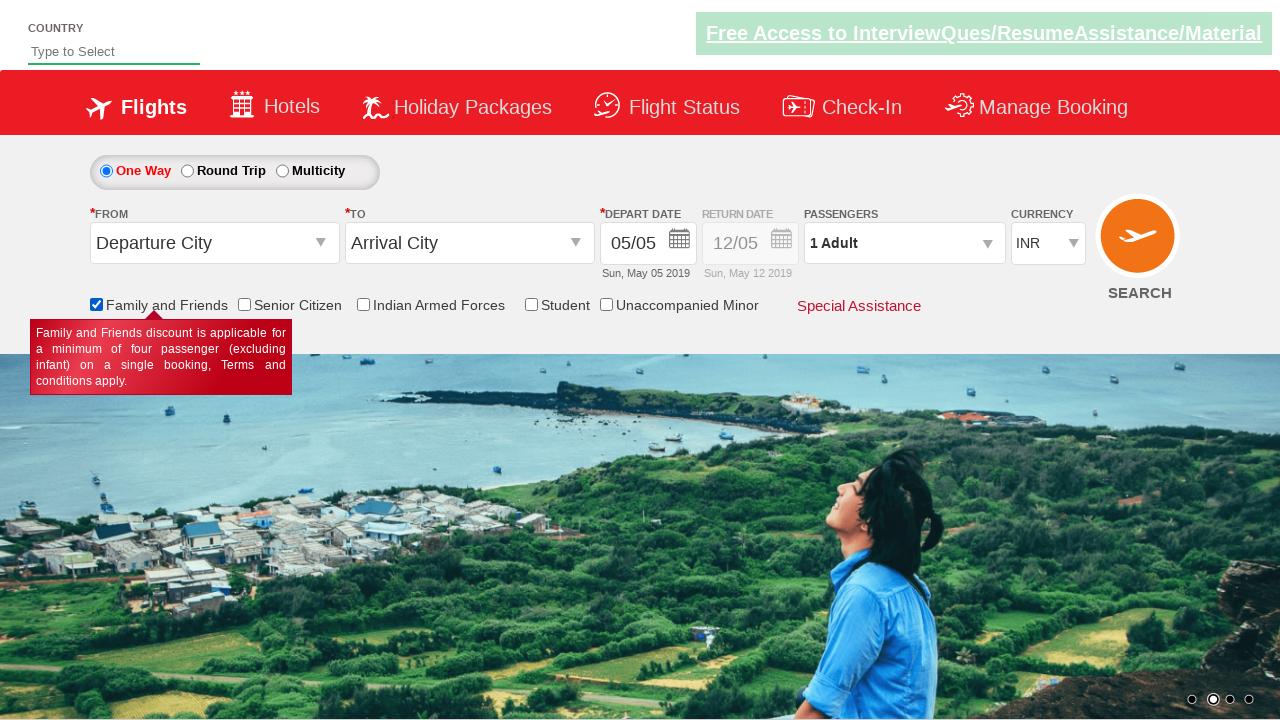

Verified checkbox is now selected
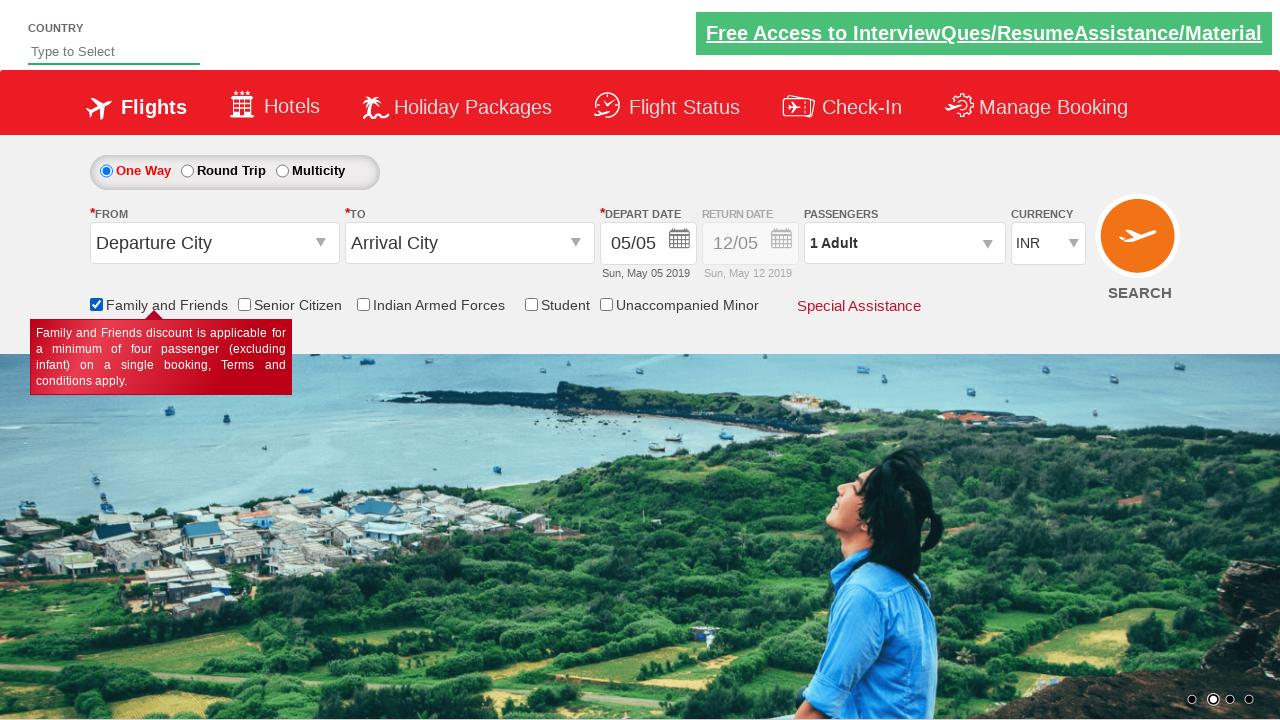

Clicked on passenger info dropdown at (904, 243) on #divpaxinfo
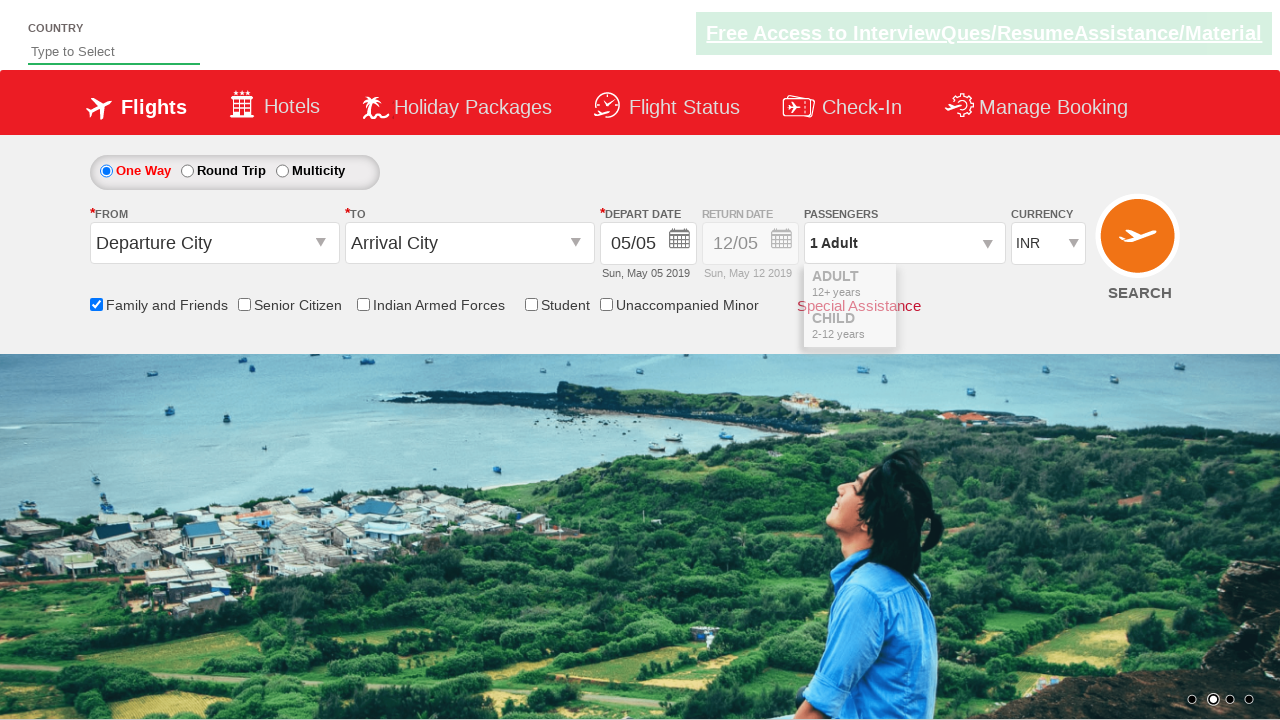

Waited for dropdown to be visible
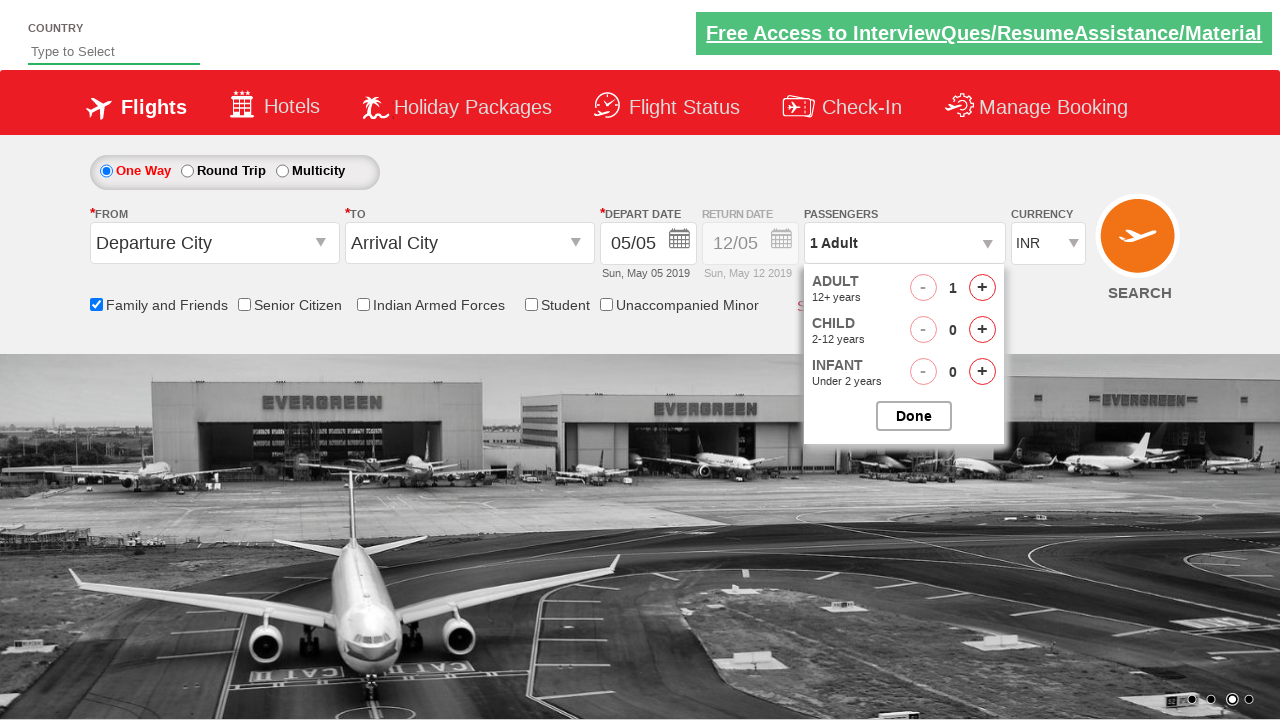

Clicked increment adult button 1 of 4 at (982, 288) on #hrefIncAdt
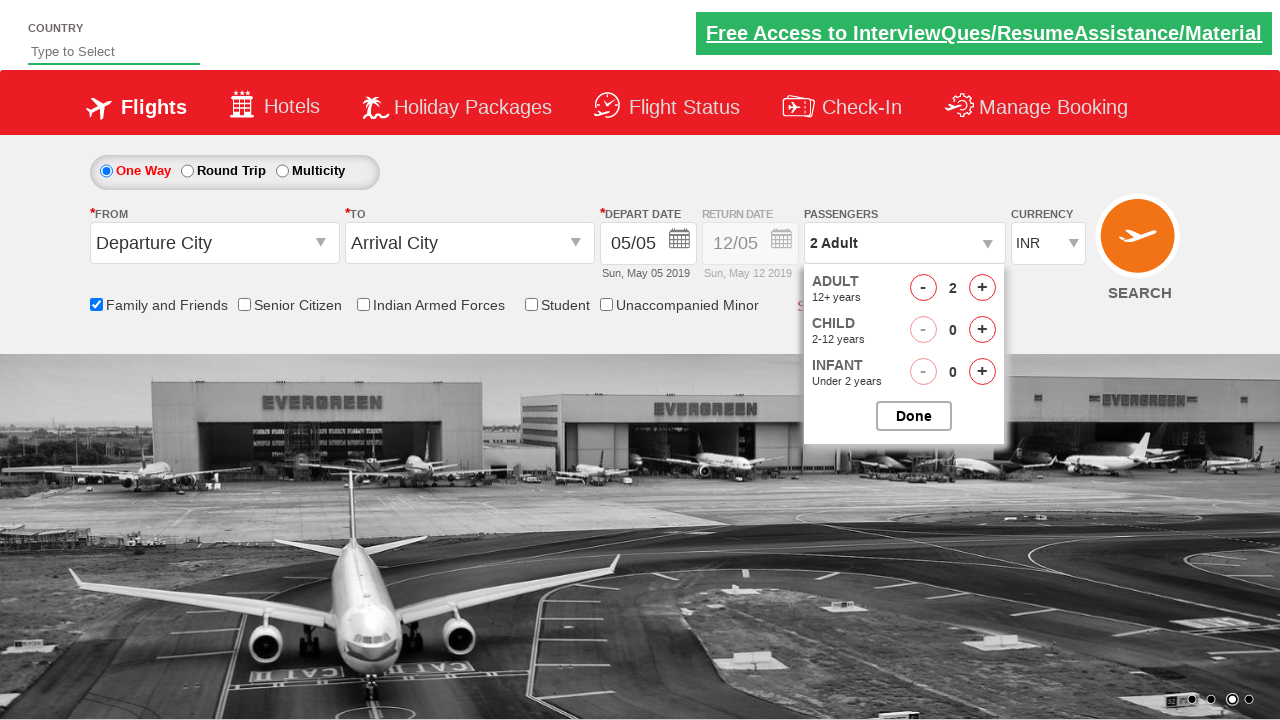

Clicked increment adult button 2 of 4 at (982, 288) on #hrefIncAdt
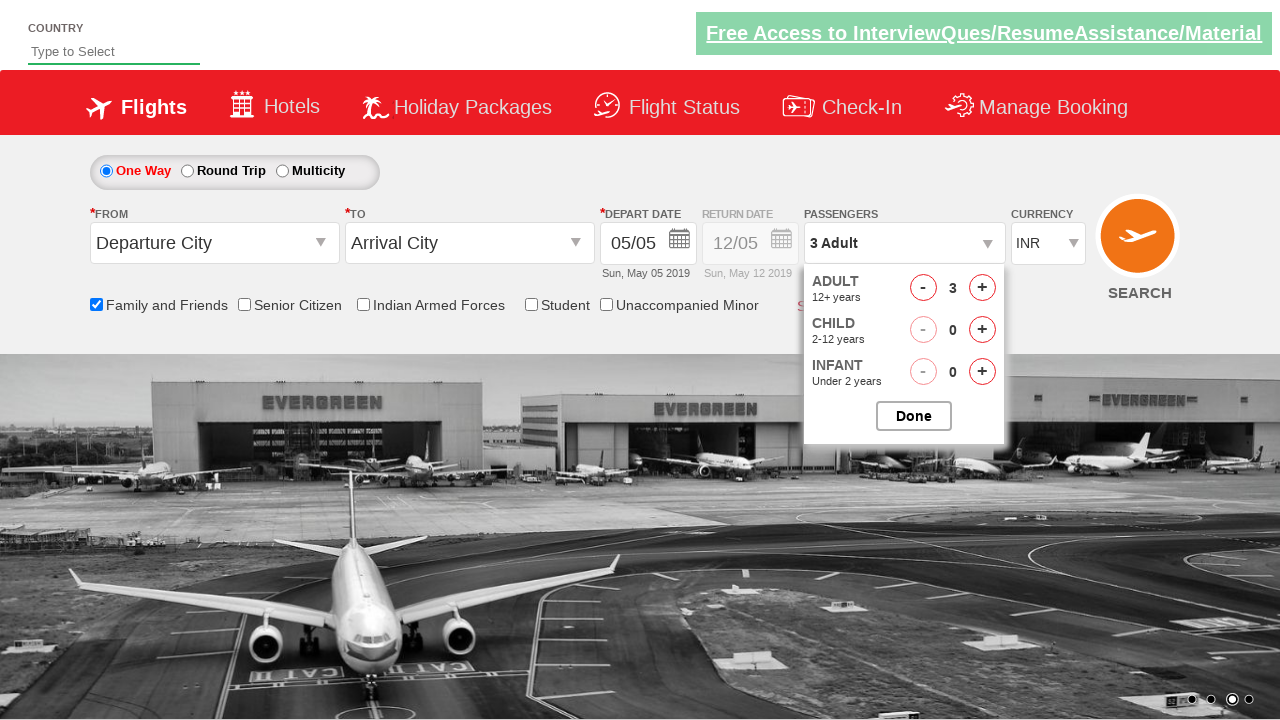

Clicked increment adult button 3 of 4 at (982, 288) on #hrefIncAdt
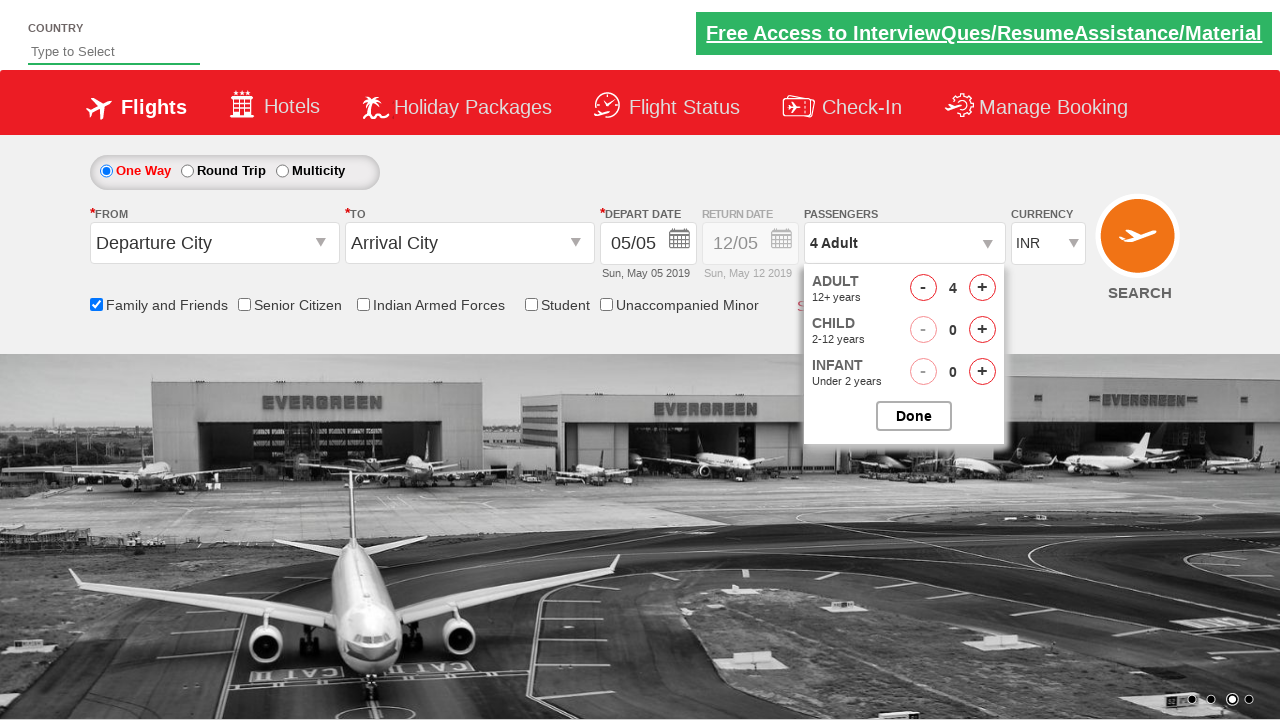

Clicked increment adult button 4 of 4 at (982, 288) on #hrefIncAdt
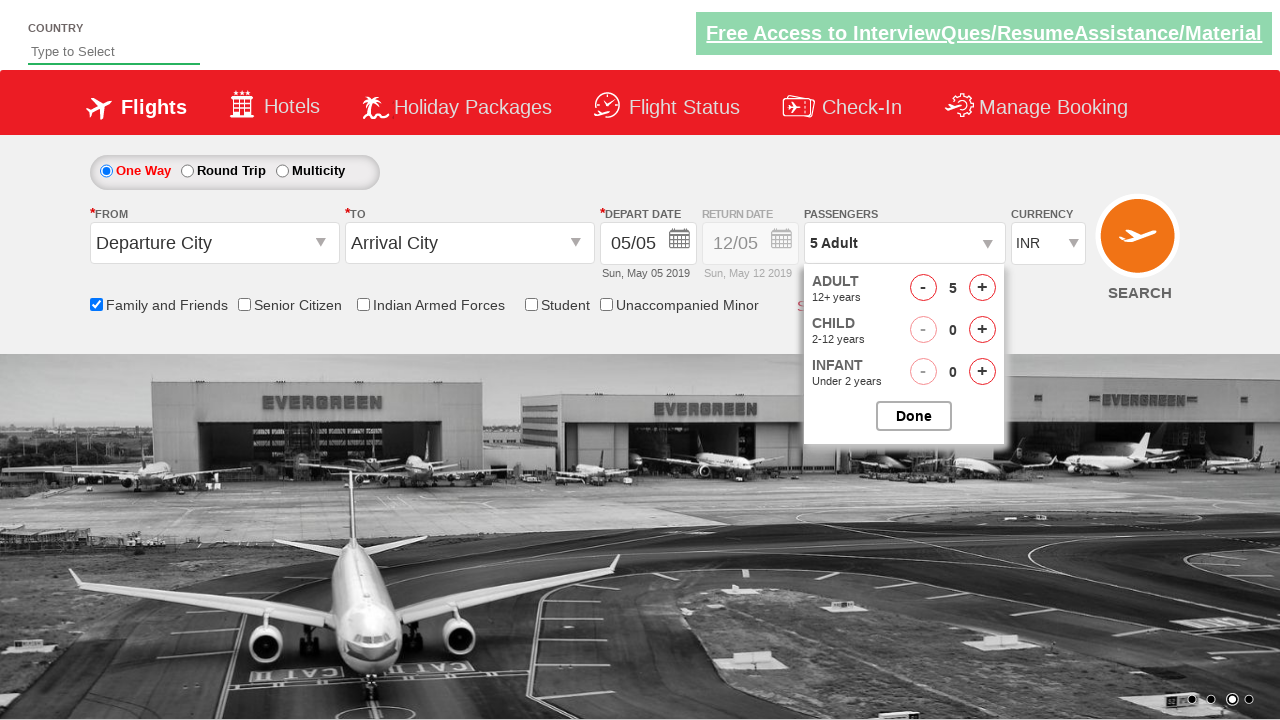

Verified passenger info text displays '5 Adult'
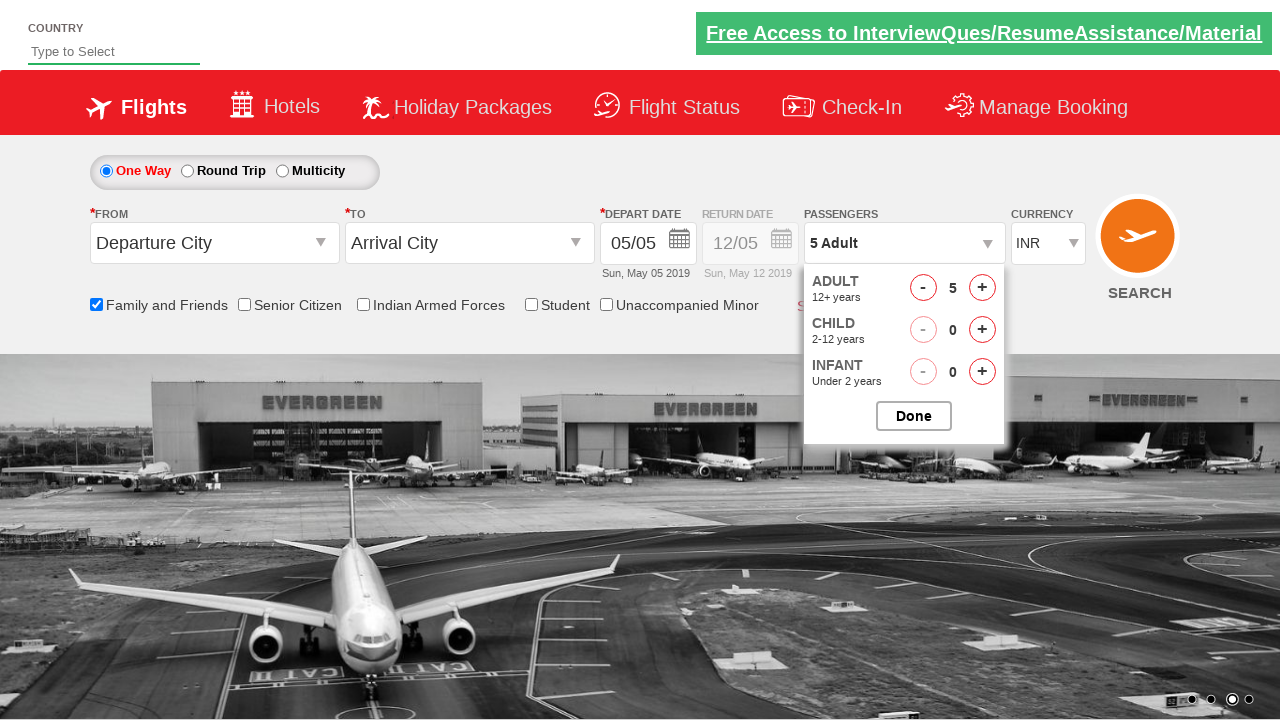

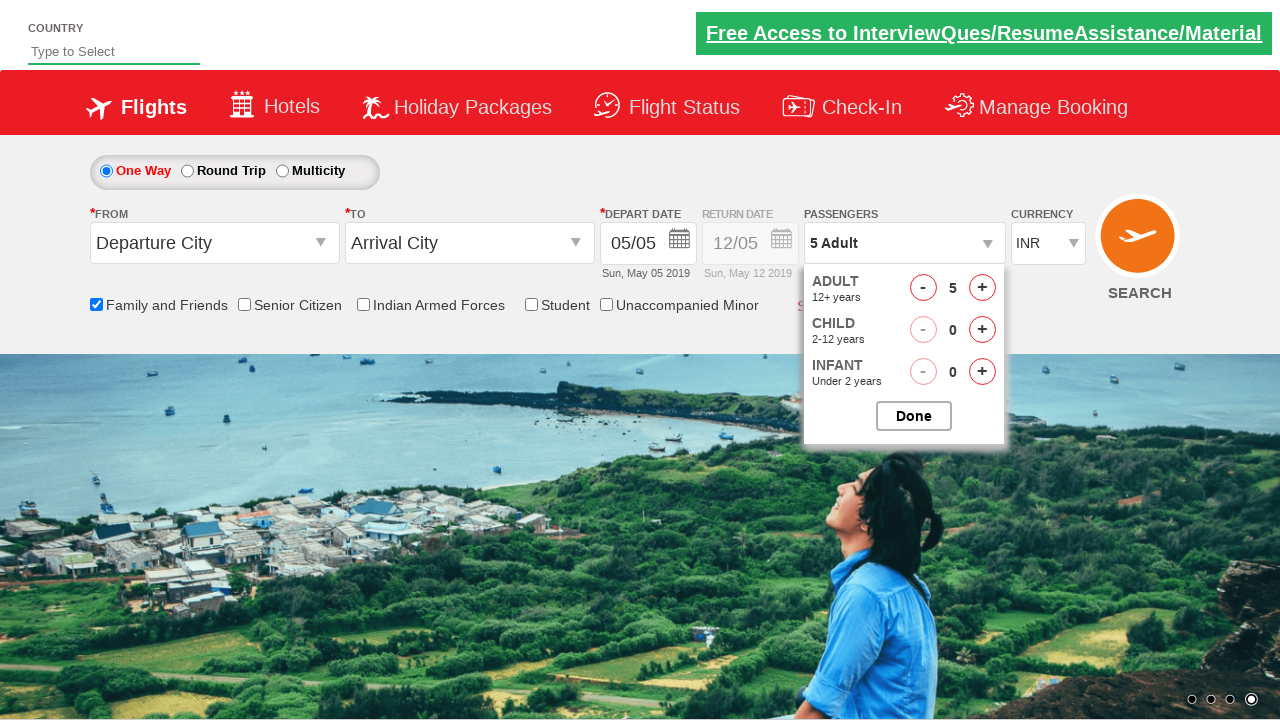